Tests checkbox handling by verifying the checkbox section title and clicking all checkboxes to ensure they become selected

Starting URL: https://rahulshettyacademy.com/AutomationPractice/

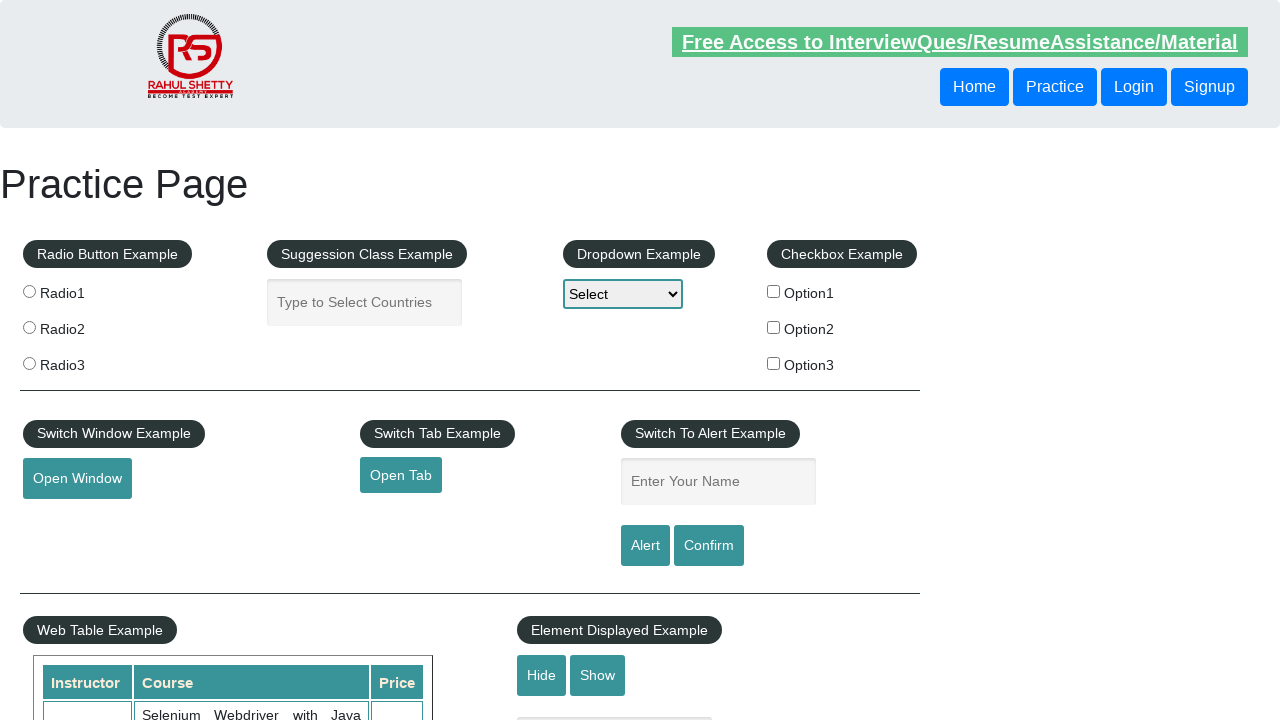

Located checkbox section title element
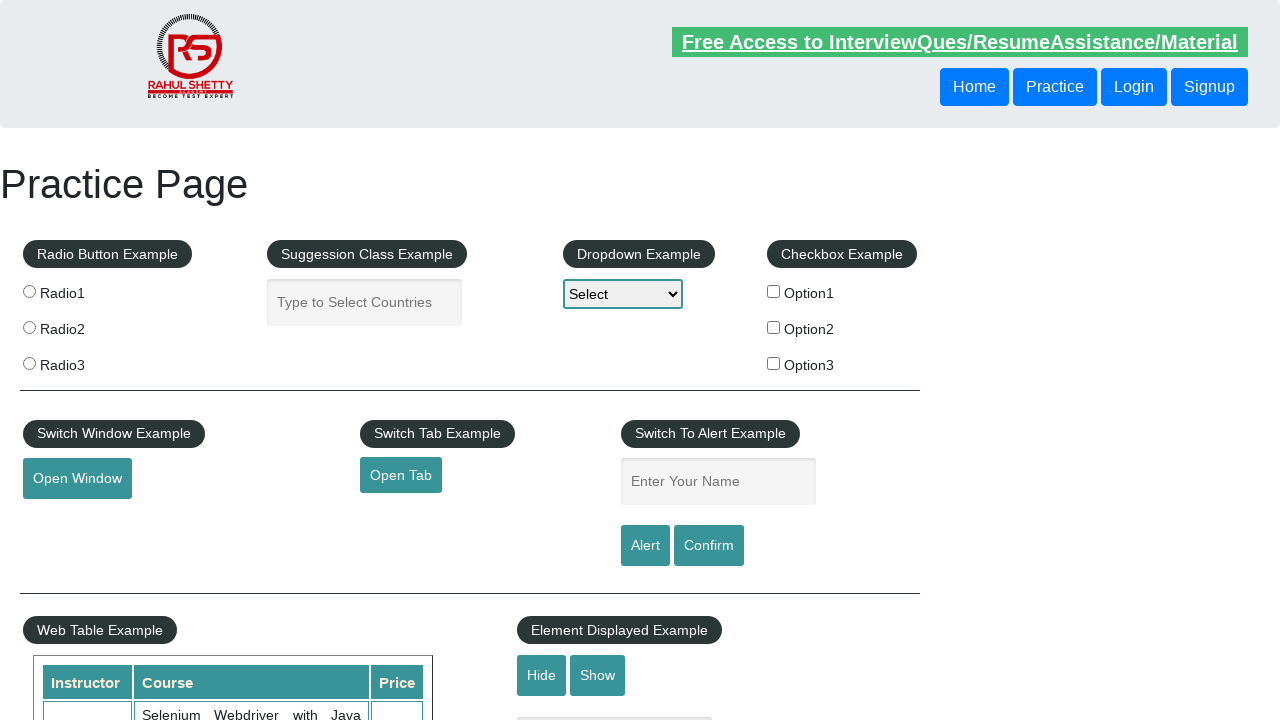

Verified checkbox section title is 'Checkbox Example'
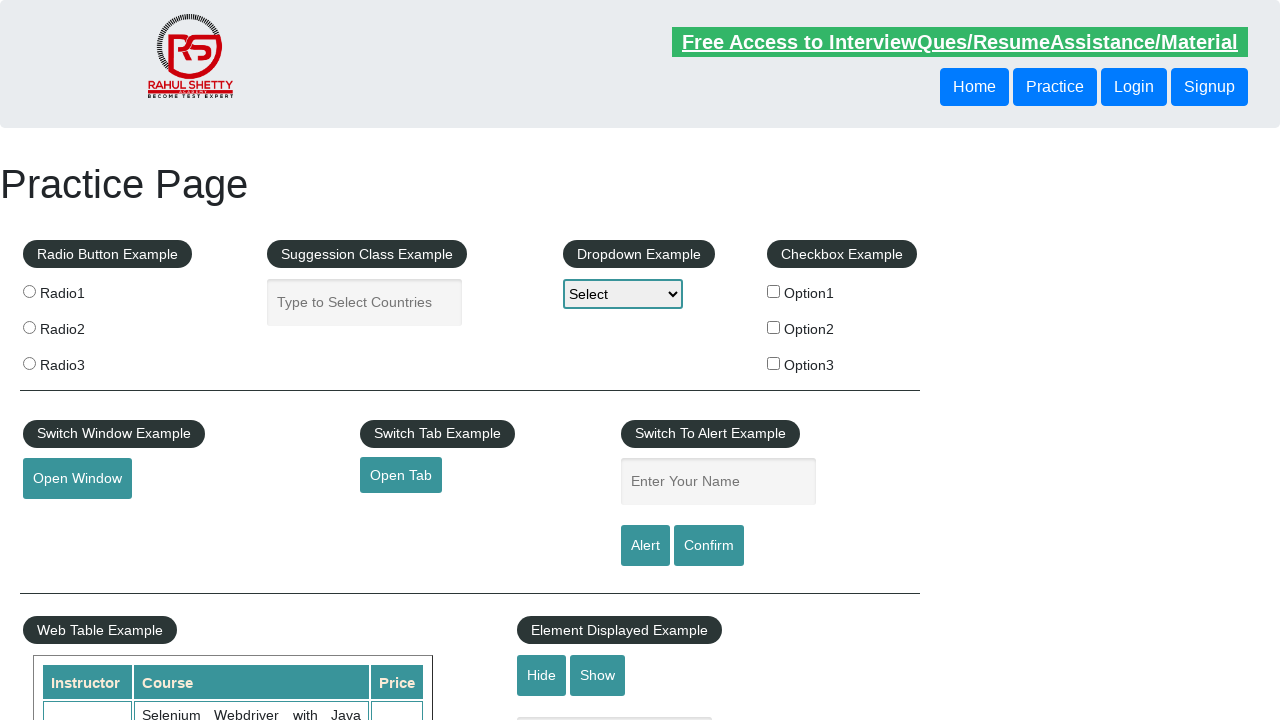

Located all checkbox elements with id starting with 'checkBoxOption'
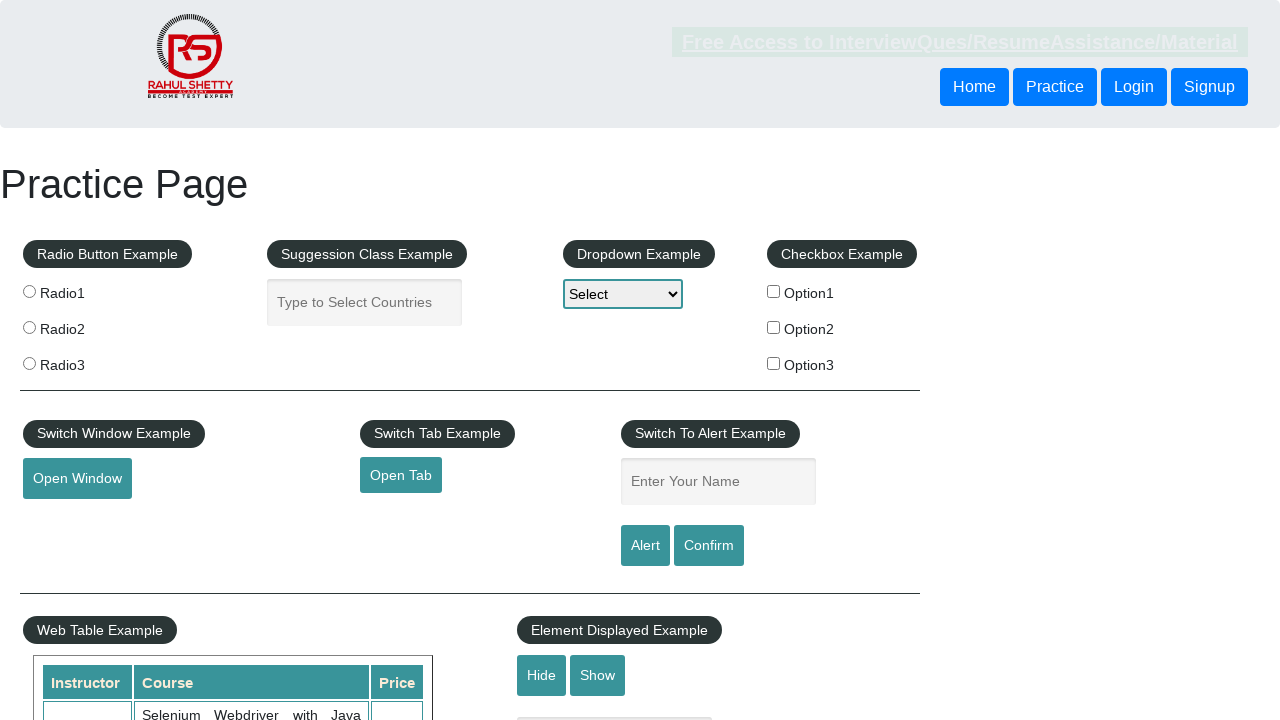

Found 3 checkboxes
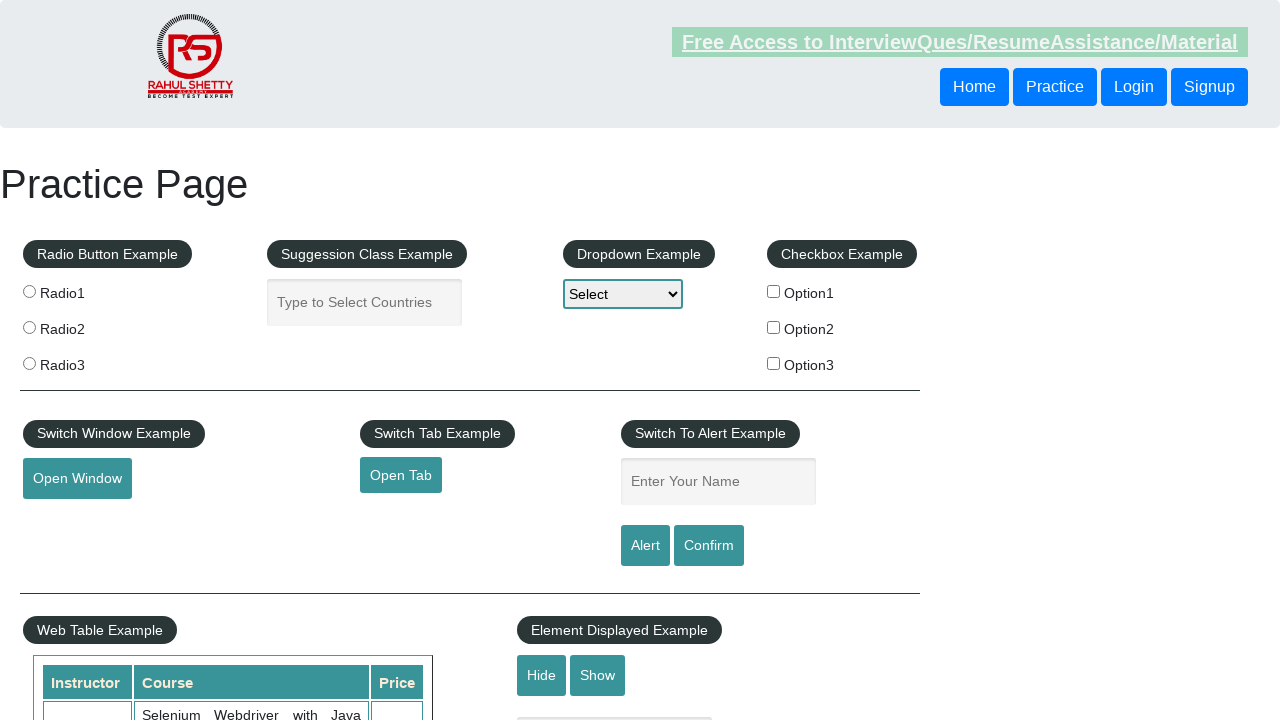

Selected checkbox 1 of 3
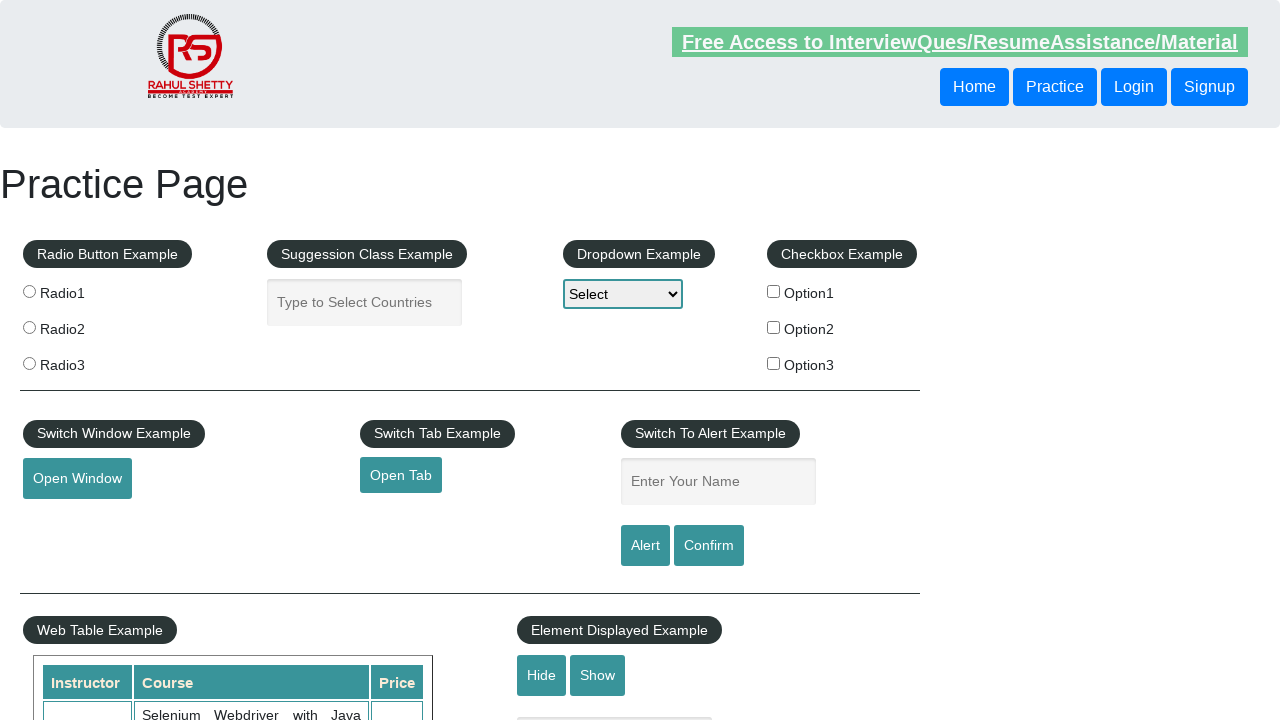

Clicked checkbox 1 at (774, 291) on input[type='checkbox'][id^='checkBoxOption'] >> nth=0
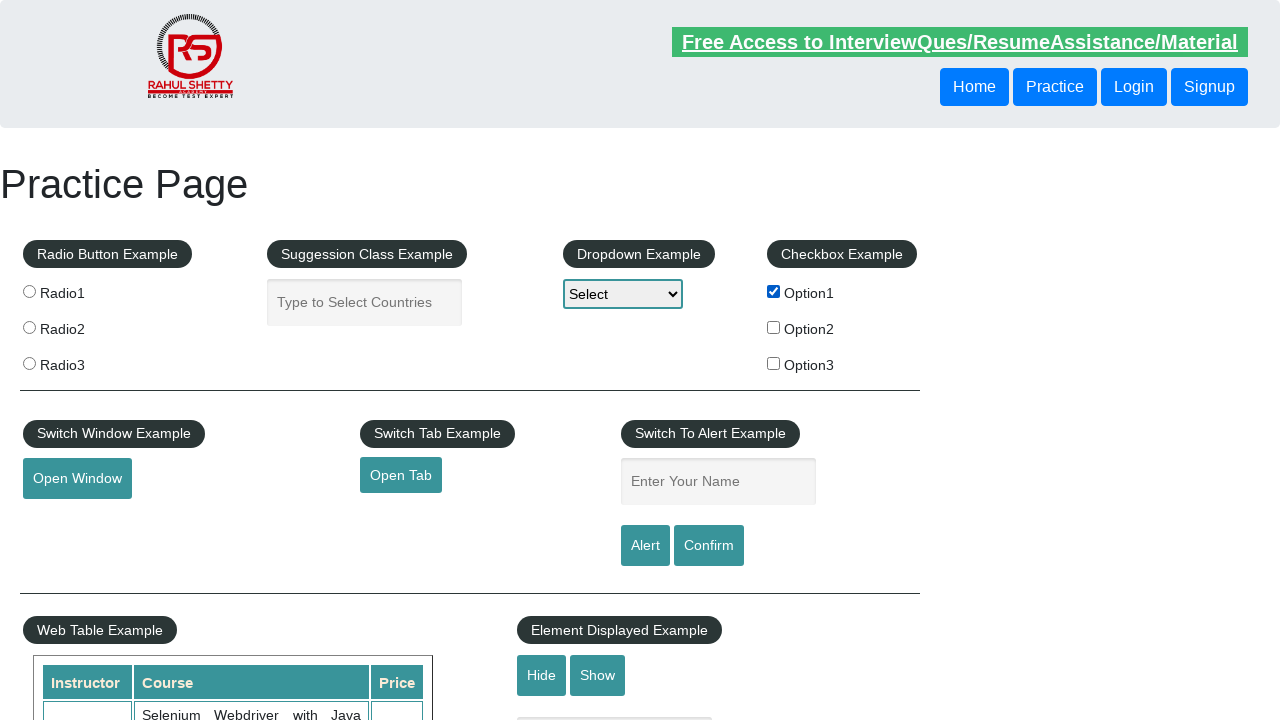

Verified checkbox 1 is selected
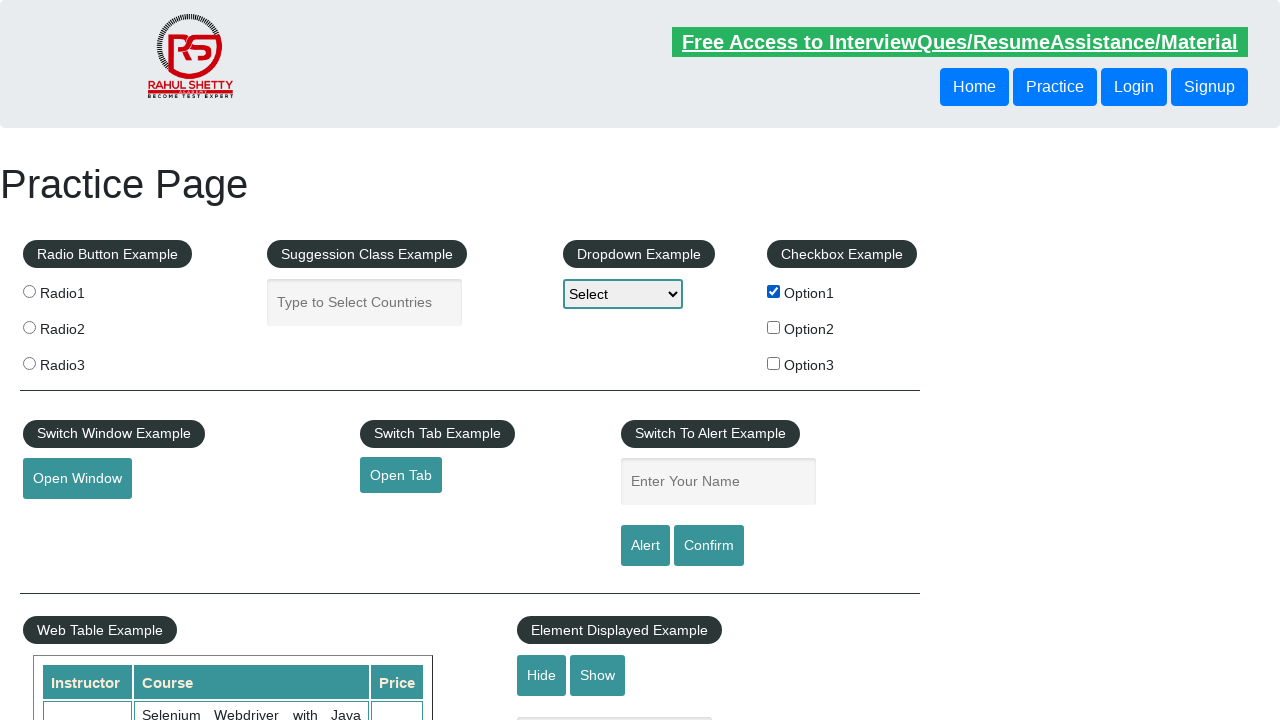

Selected checkbox 2 of 3
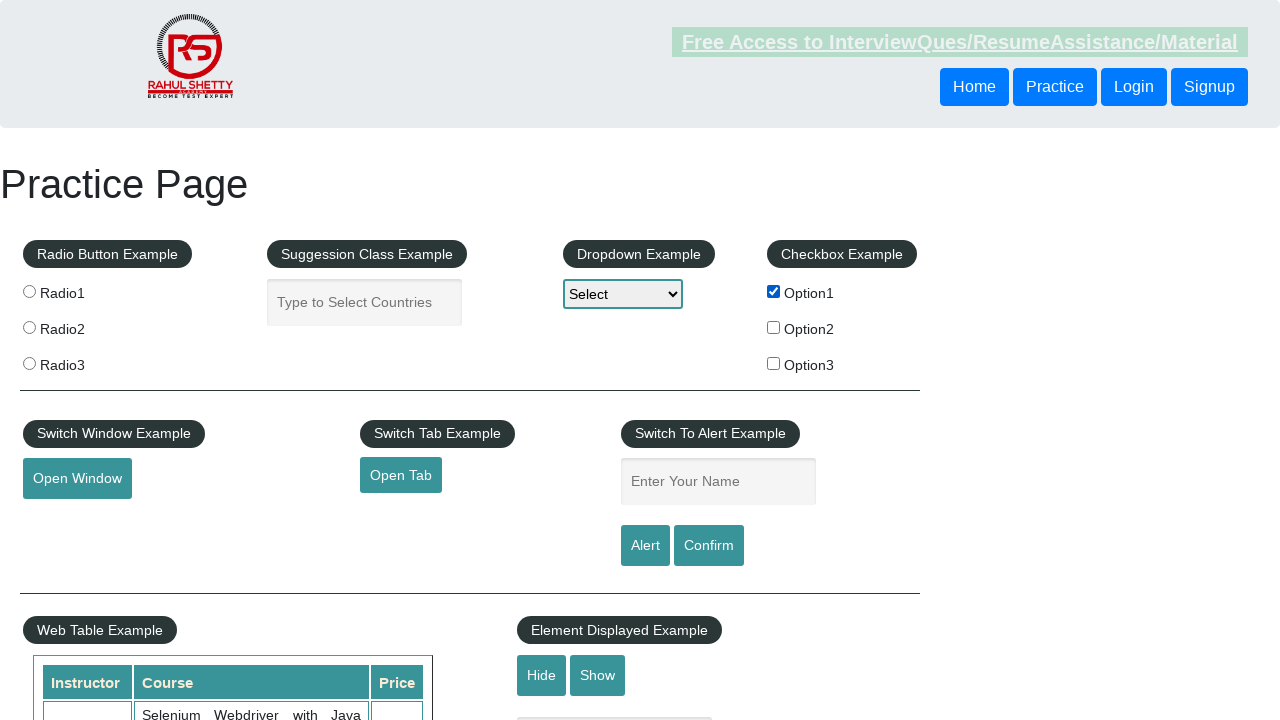

Clicked checkbox 2 at (774, 327) on input[type='checkbox'][id^='checkBoxOption'] >> nth=1
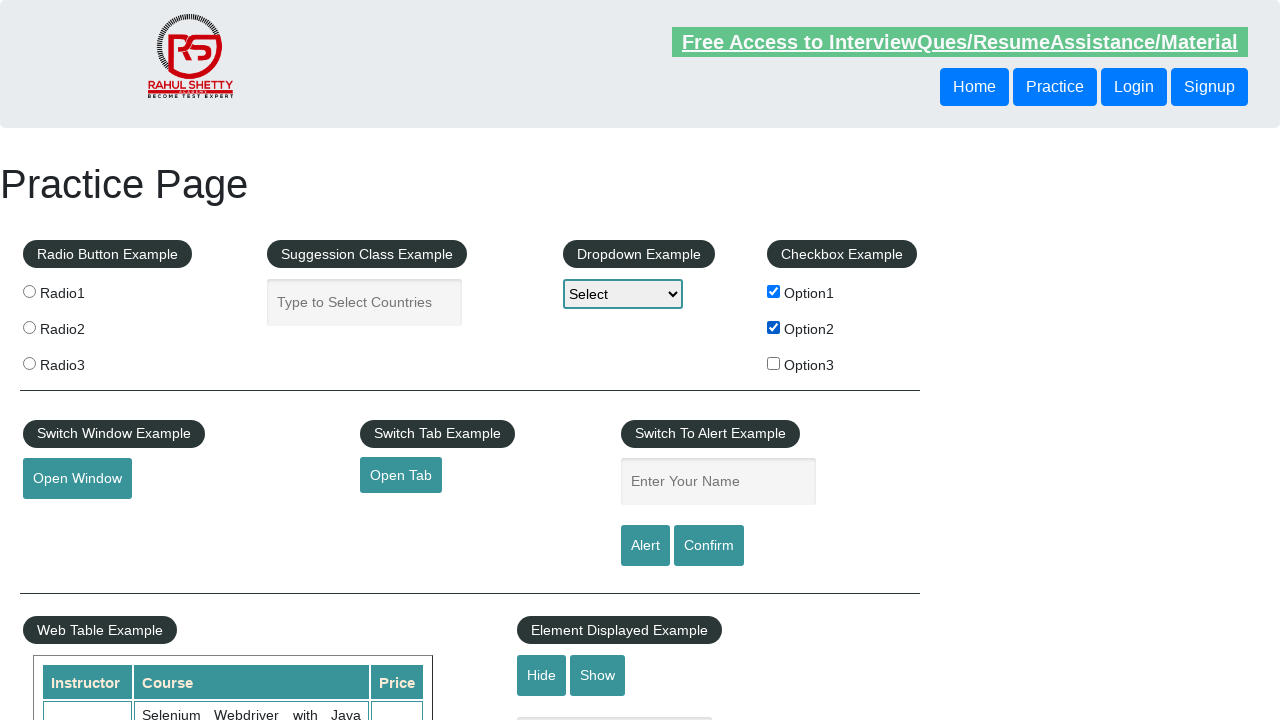

Verified checkbox 2 is selected
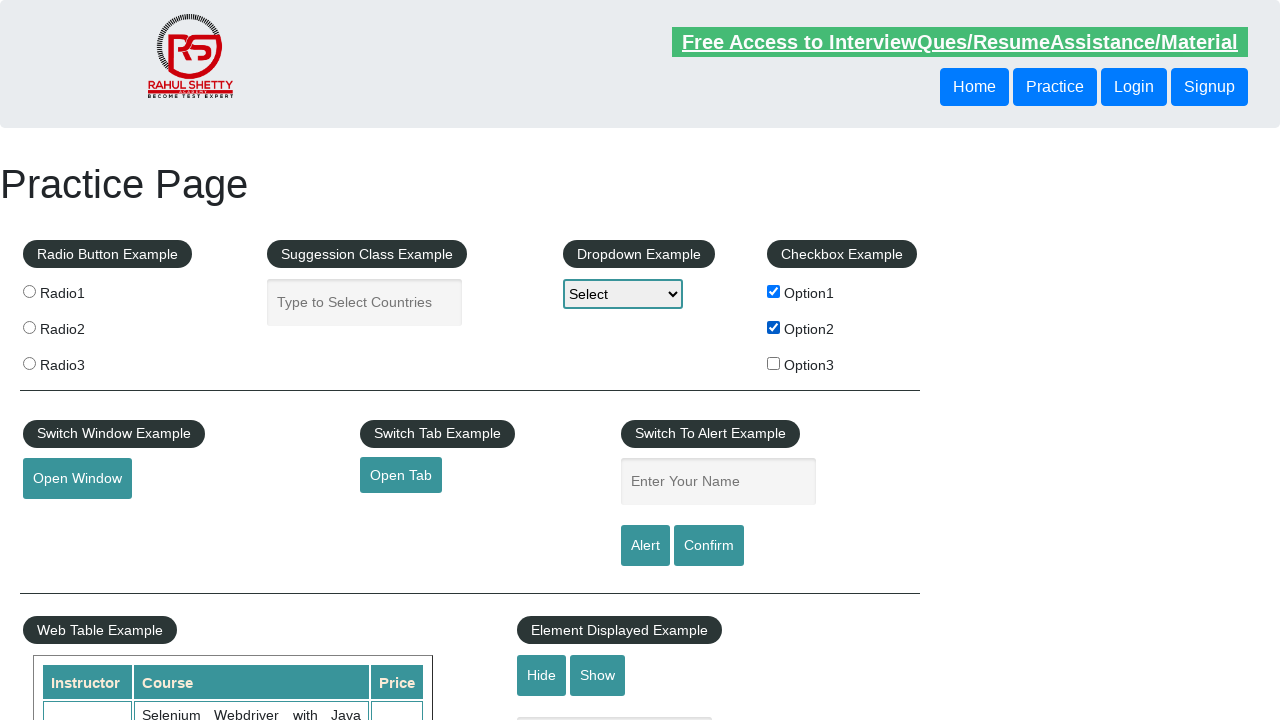

Selected checkbox 3 of 3
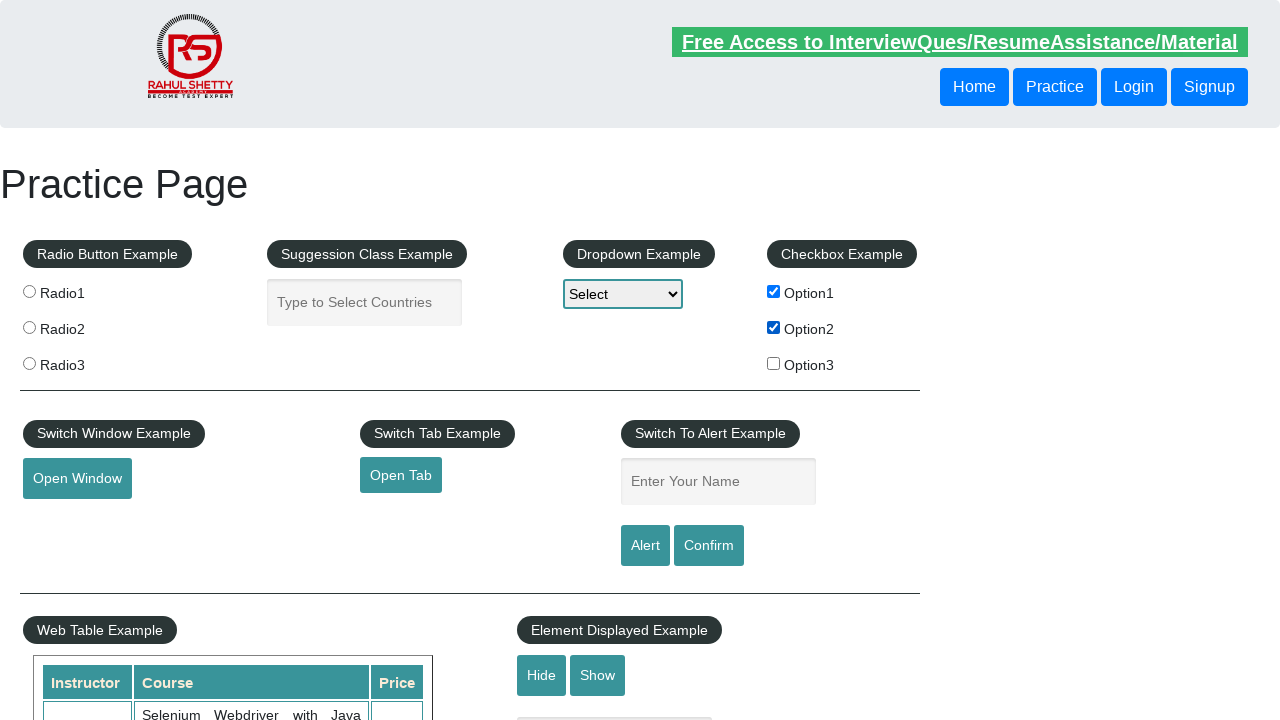

Clicked checkbox 3 at (774, 363) on input[type='checkbox'][id^='checkBoxOption'] >> nth=2
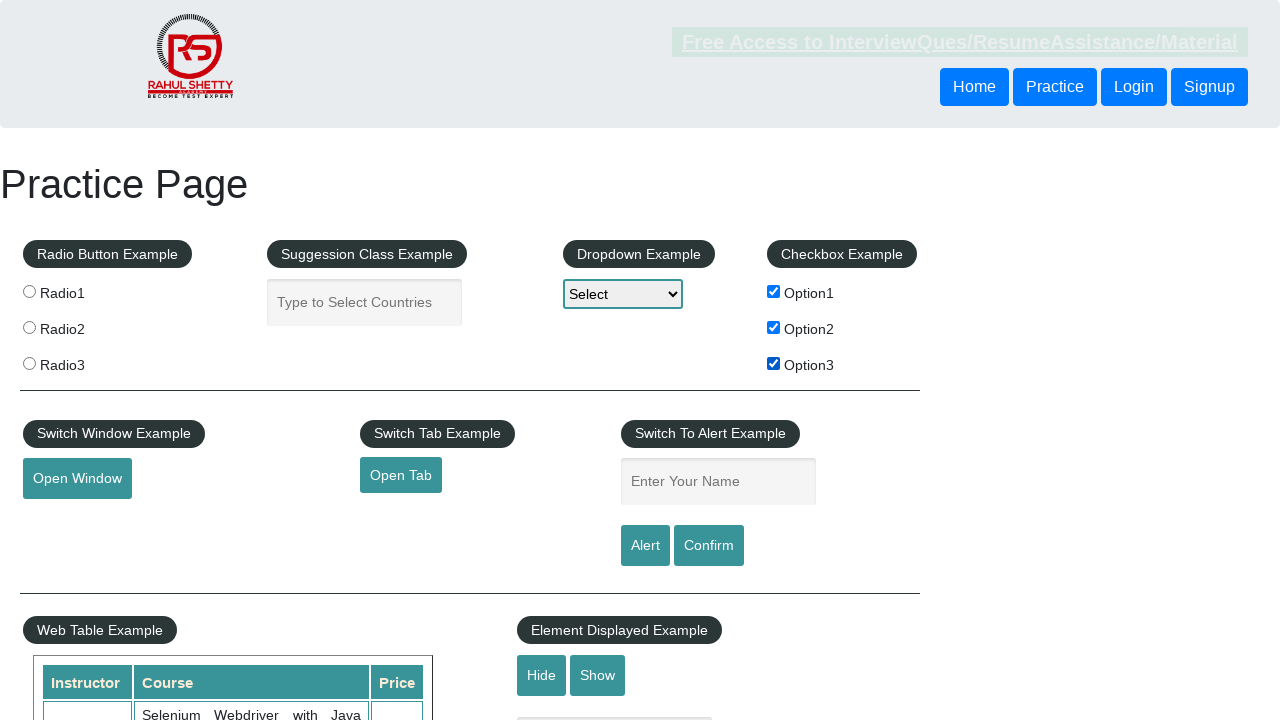

Verified checkbox 3 is selected
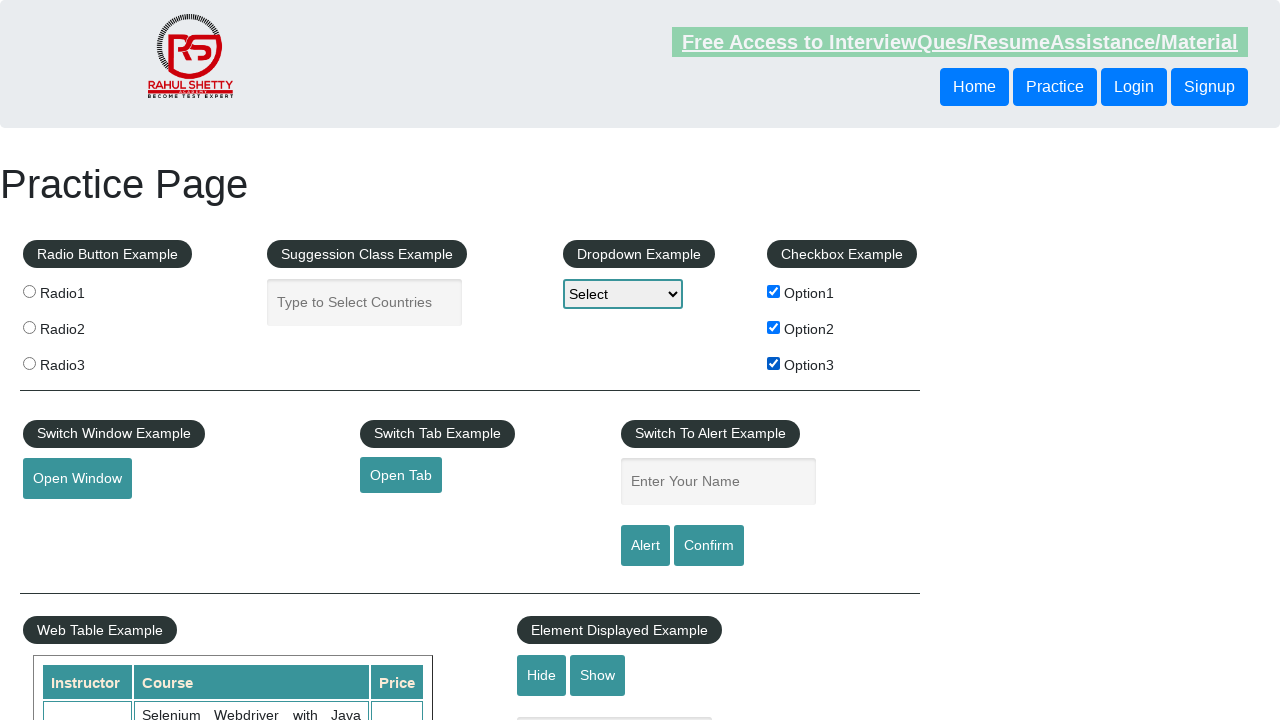

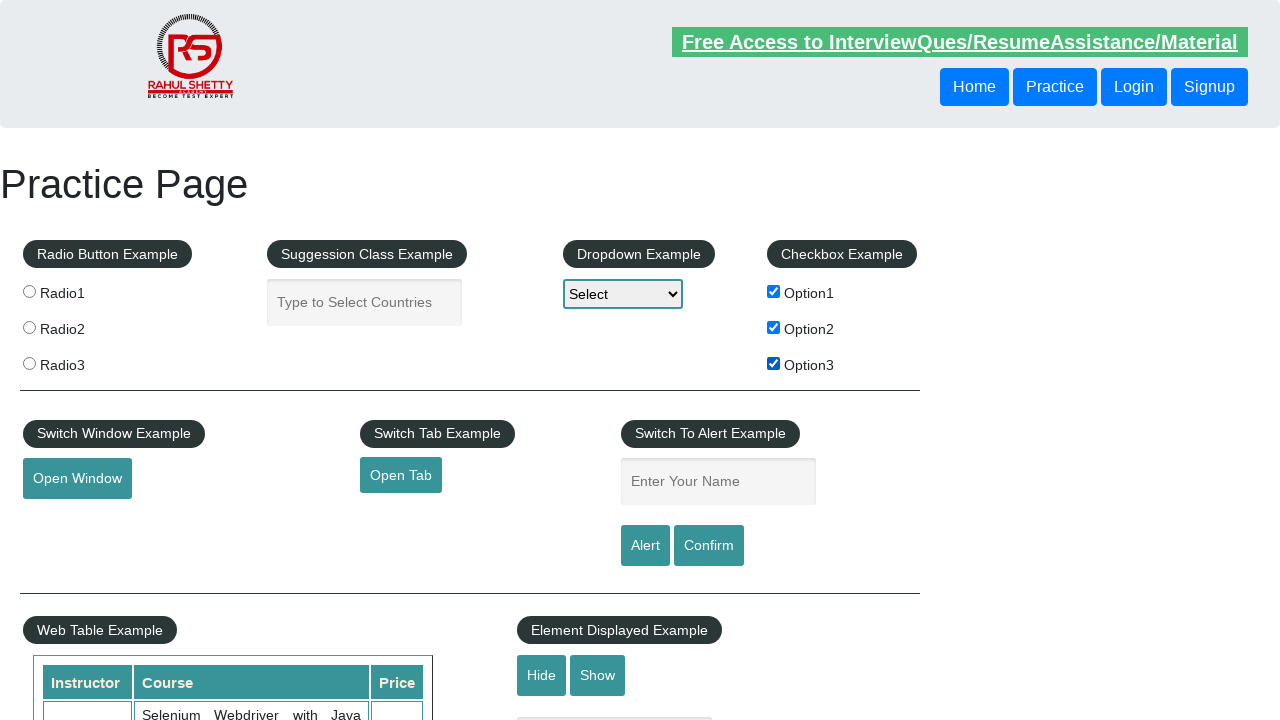